Tests clicking a simple link and verifying navigation to the homepage.

Starting URL: https://demoqa.com/links

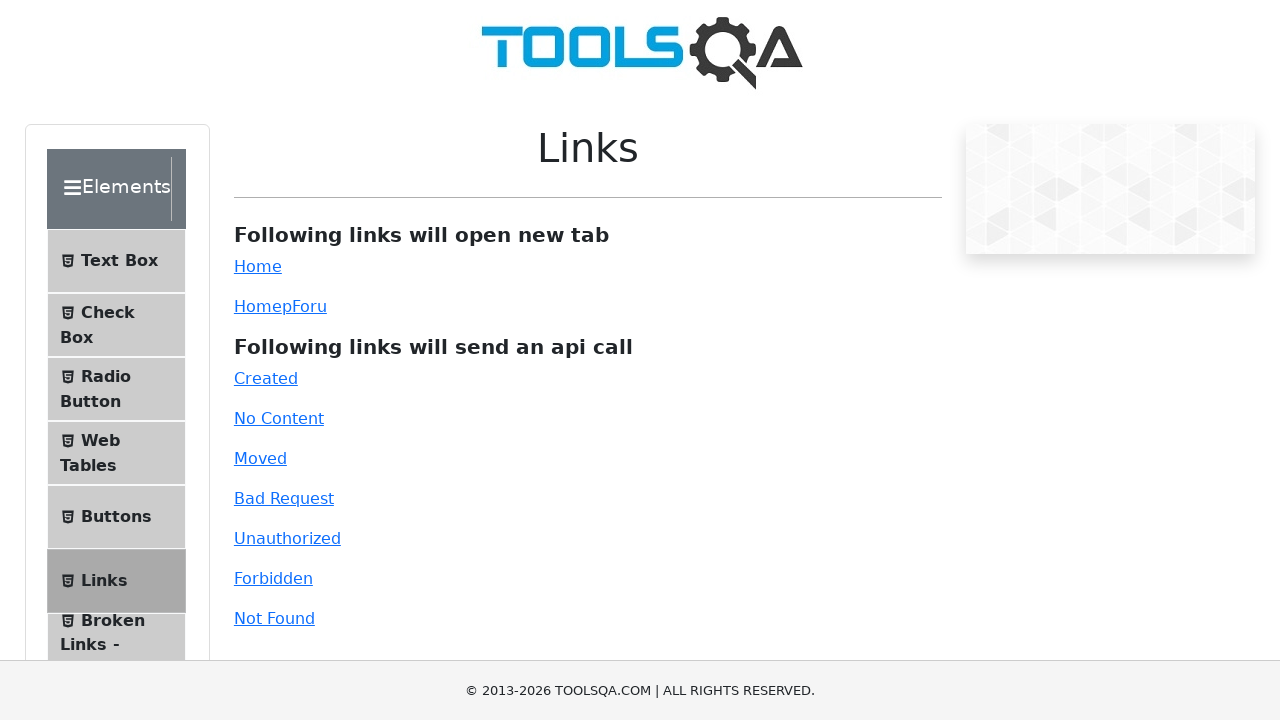

Removed target attribute from simple link to keep navigation in same tab
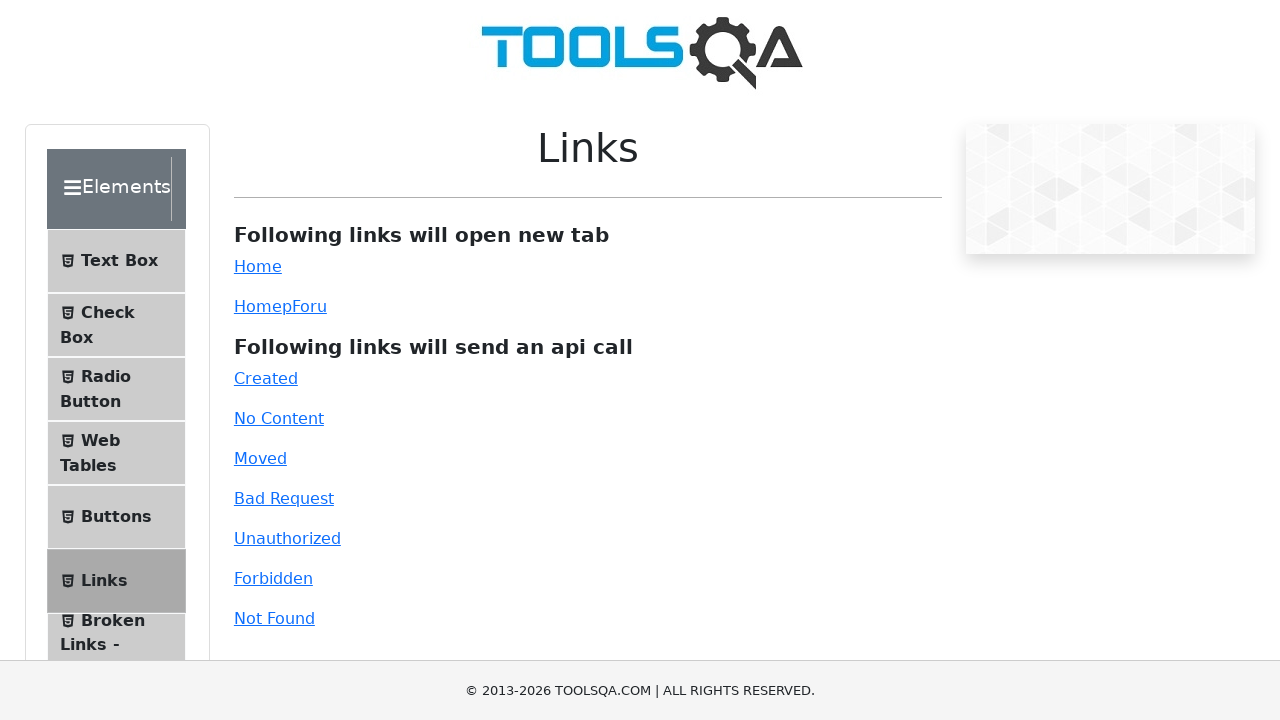

Clicked the simple link at (258, 266) on #simpleLink
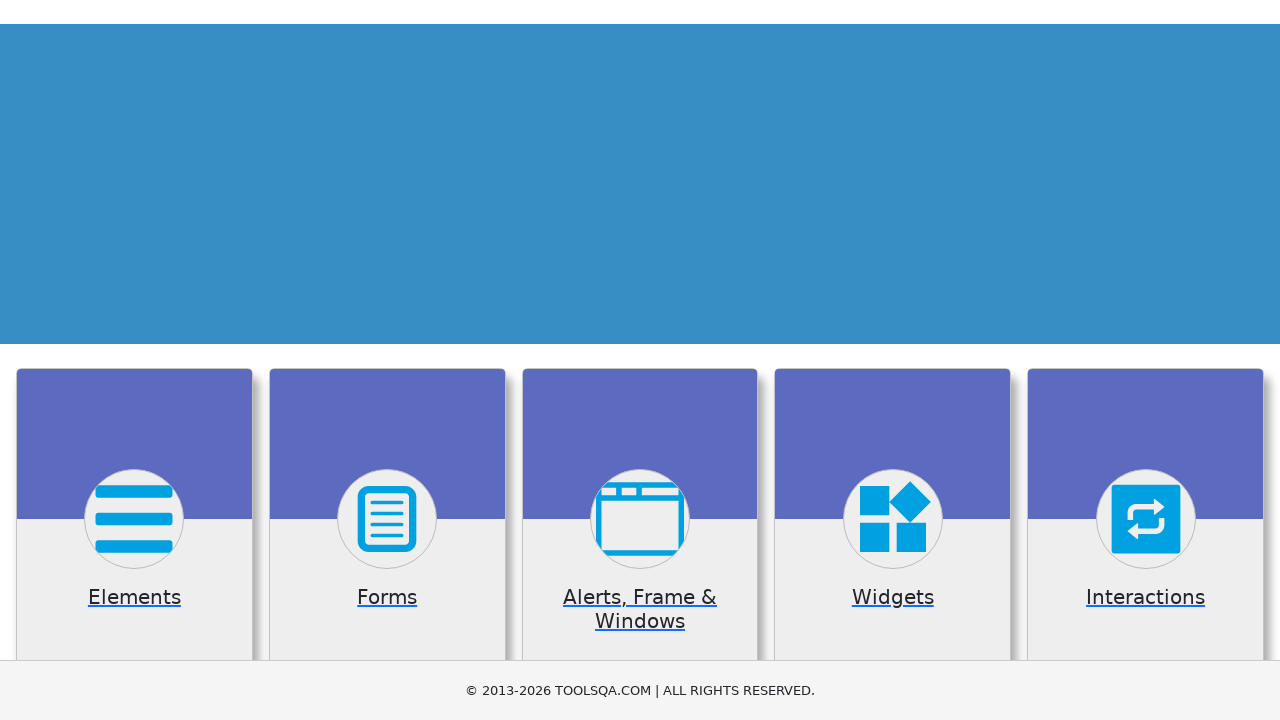

Verified navigation to homepage (https://demoqa.com/)
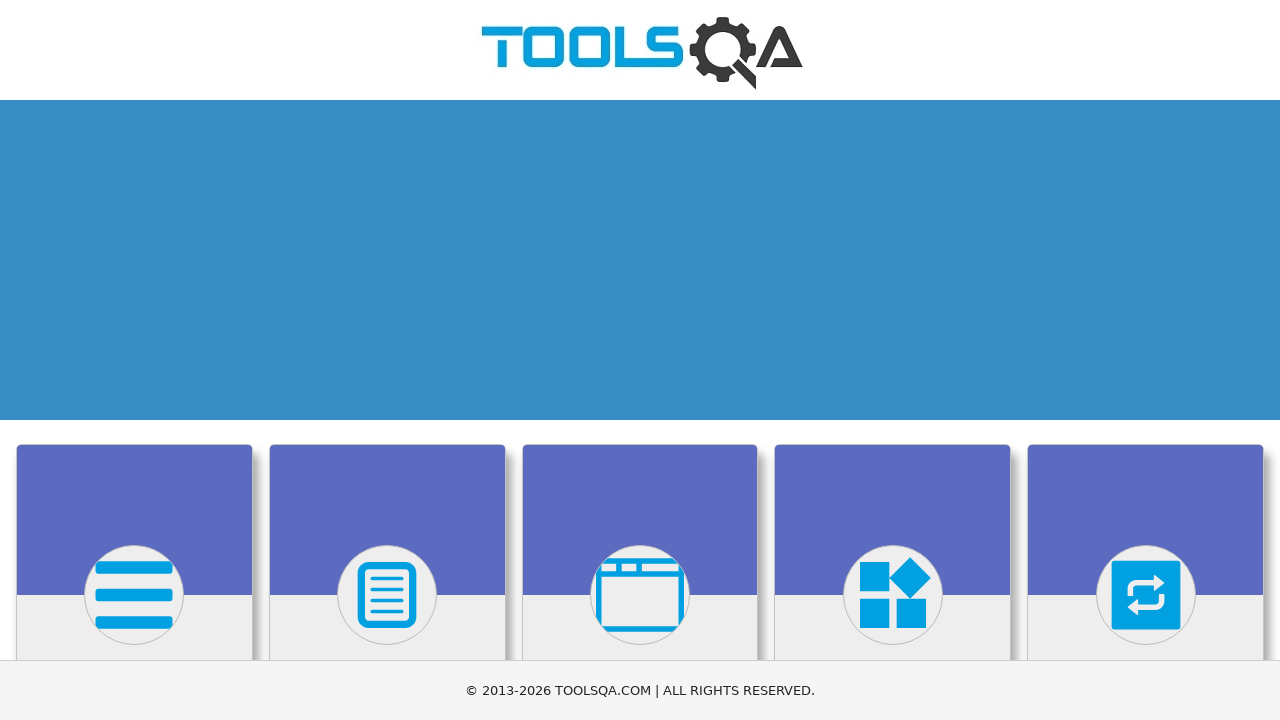

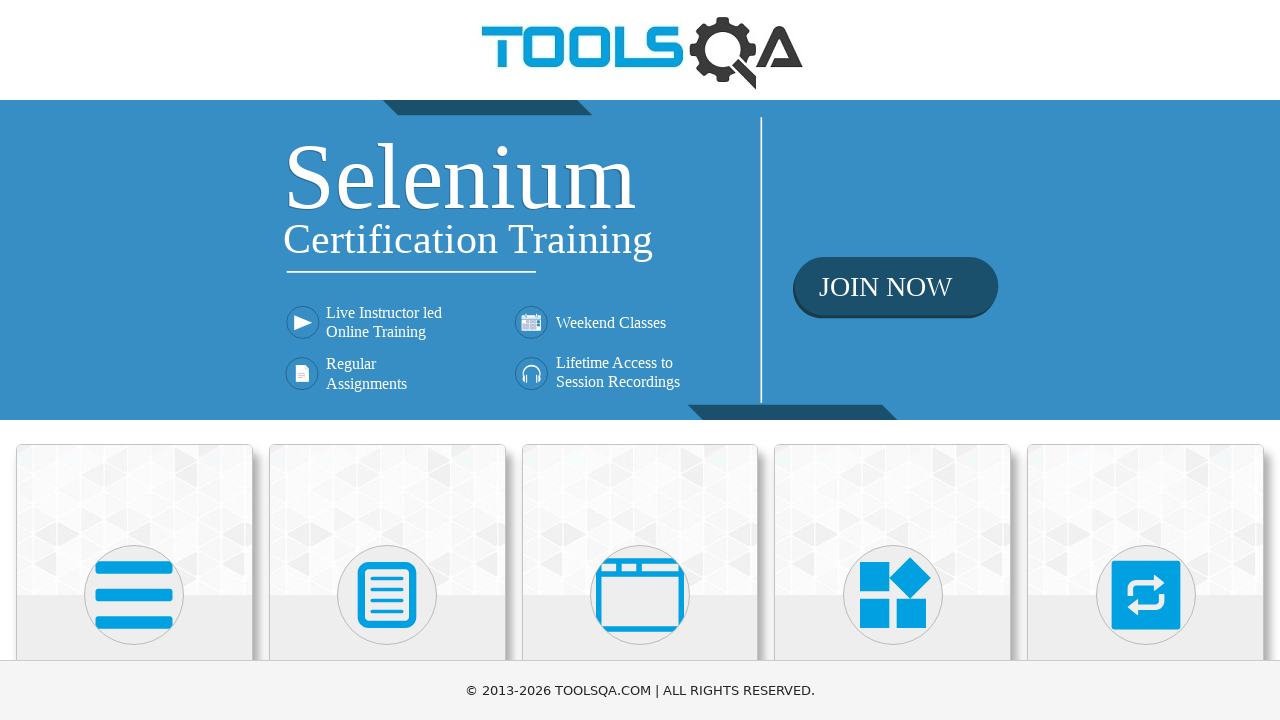